Tests browser navigation methods by navigating to a page, then performing back, forward, and refresh operations

Starting URL: https://www.selenium.dev/

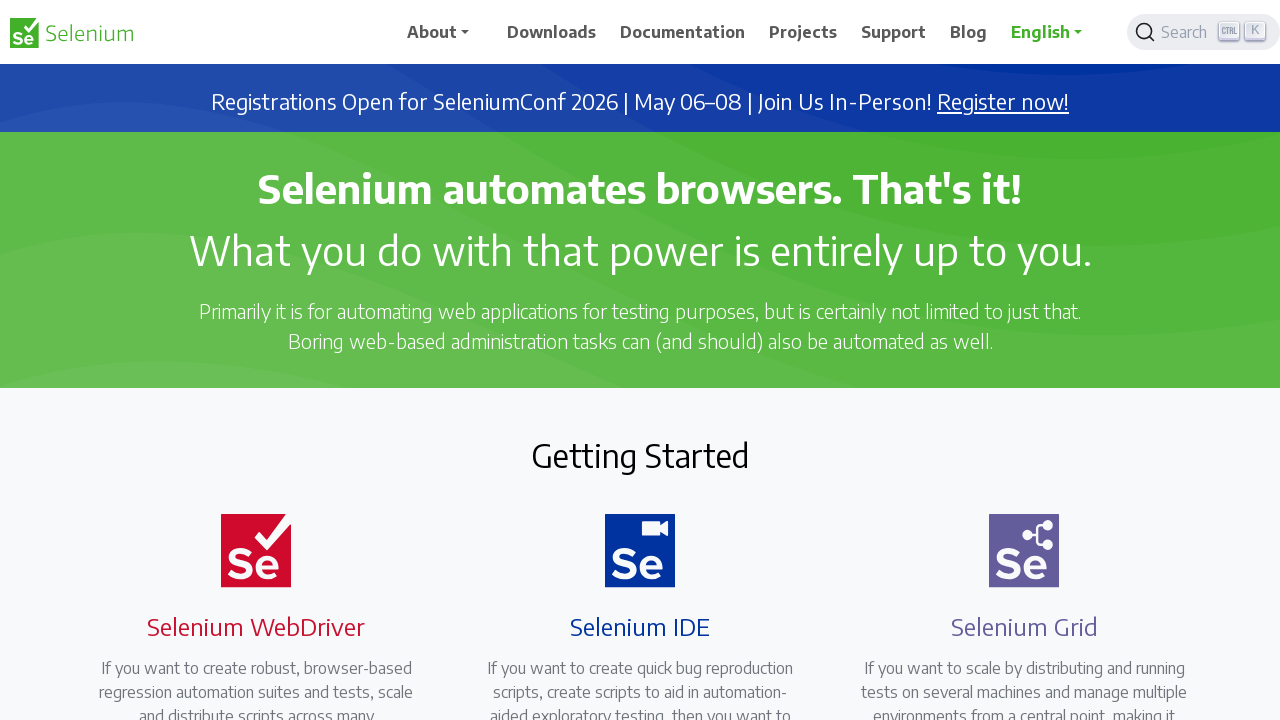

Navigated backward using go_back()
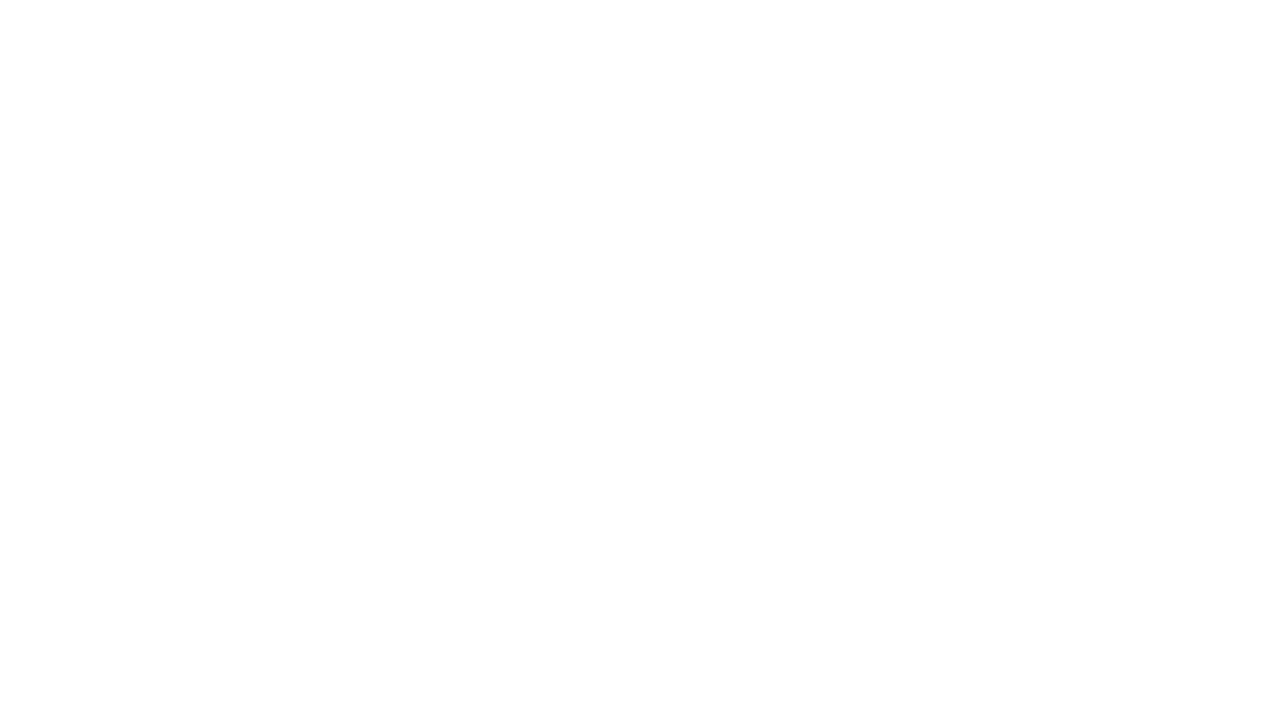

Navigated forward using go_forward()
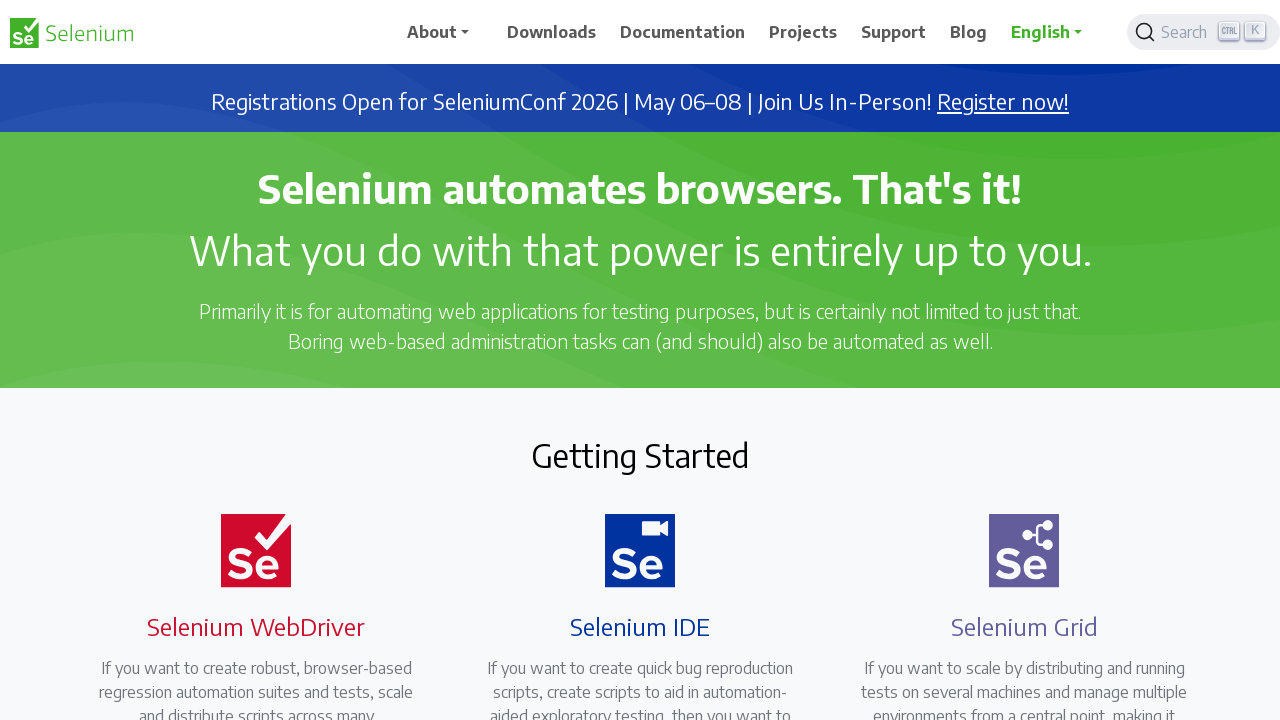

Refreshed the page using reload()
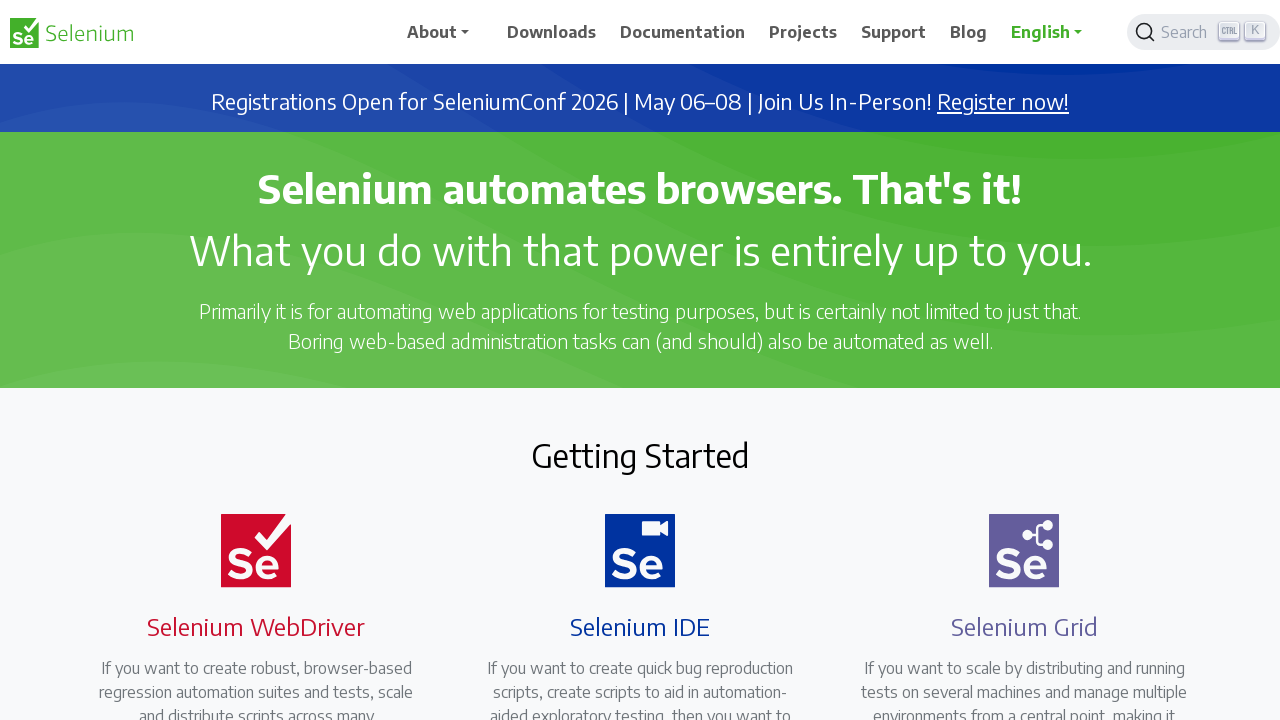

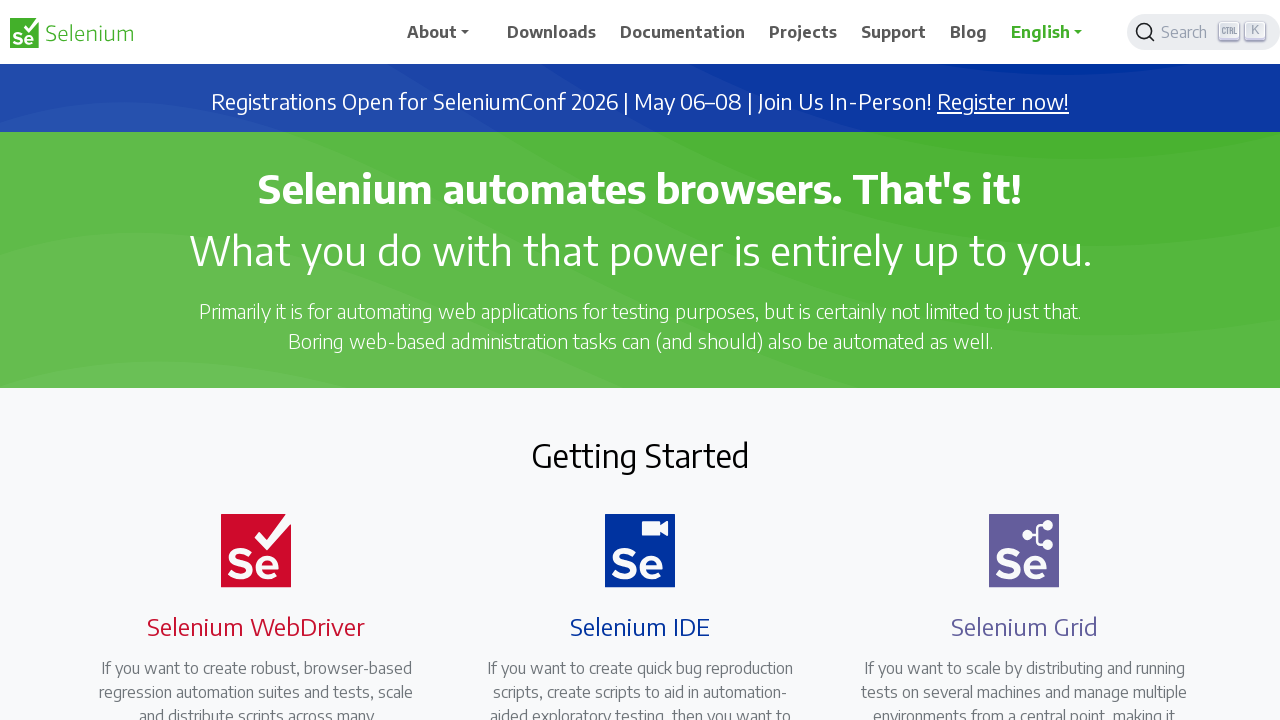